Tests dynamic controls by clicking Remove button, verifying "It's gone!" message, clicking Add button, and verifying "It's back!" message

Starting URL: https://the-internet.herokuapp.com/dynamic_controls

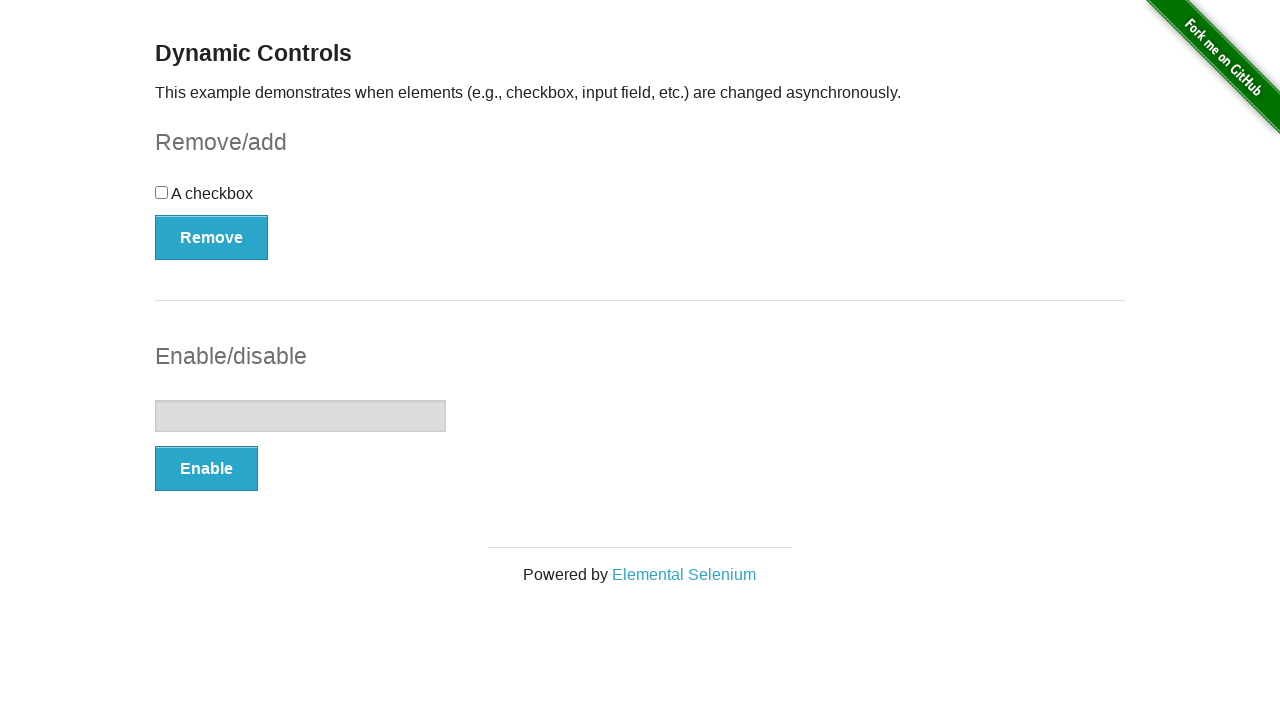

Navigated to dynamic controls page
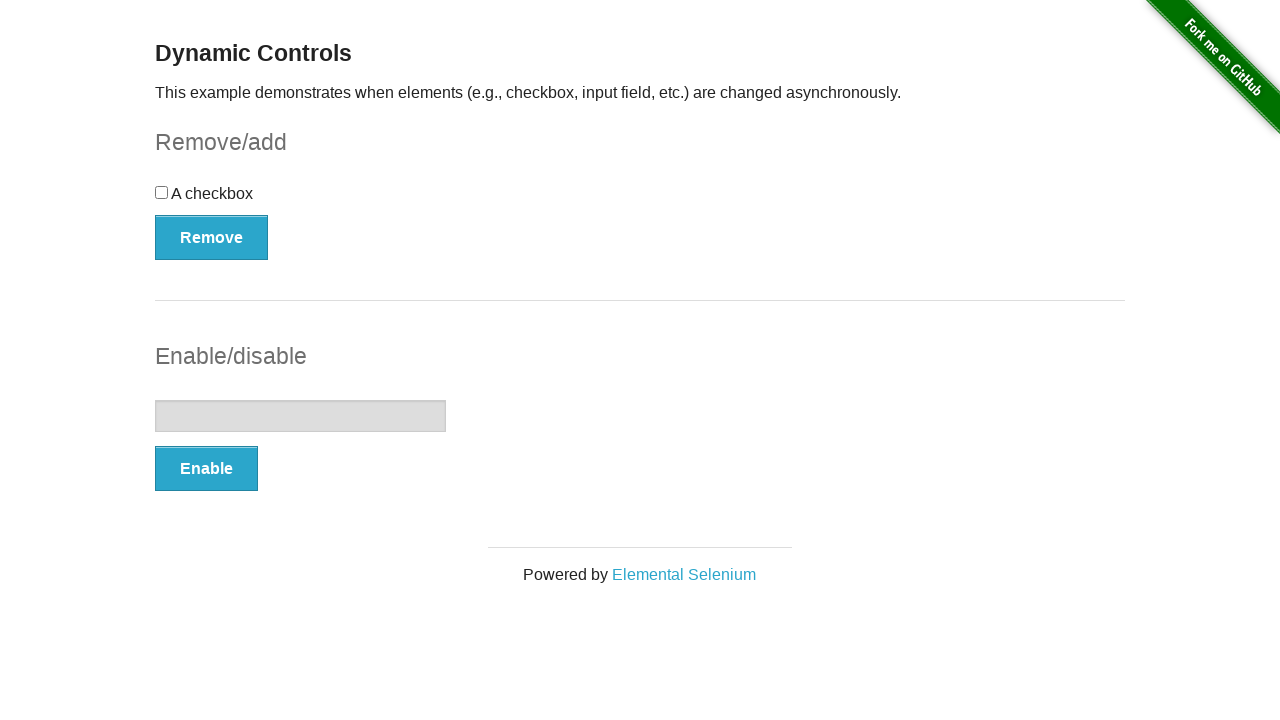

Clicked Remove button at (212, 237) on button:has-text('Remove')
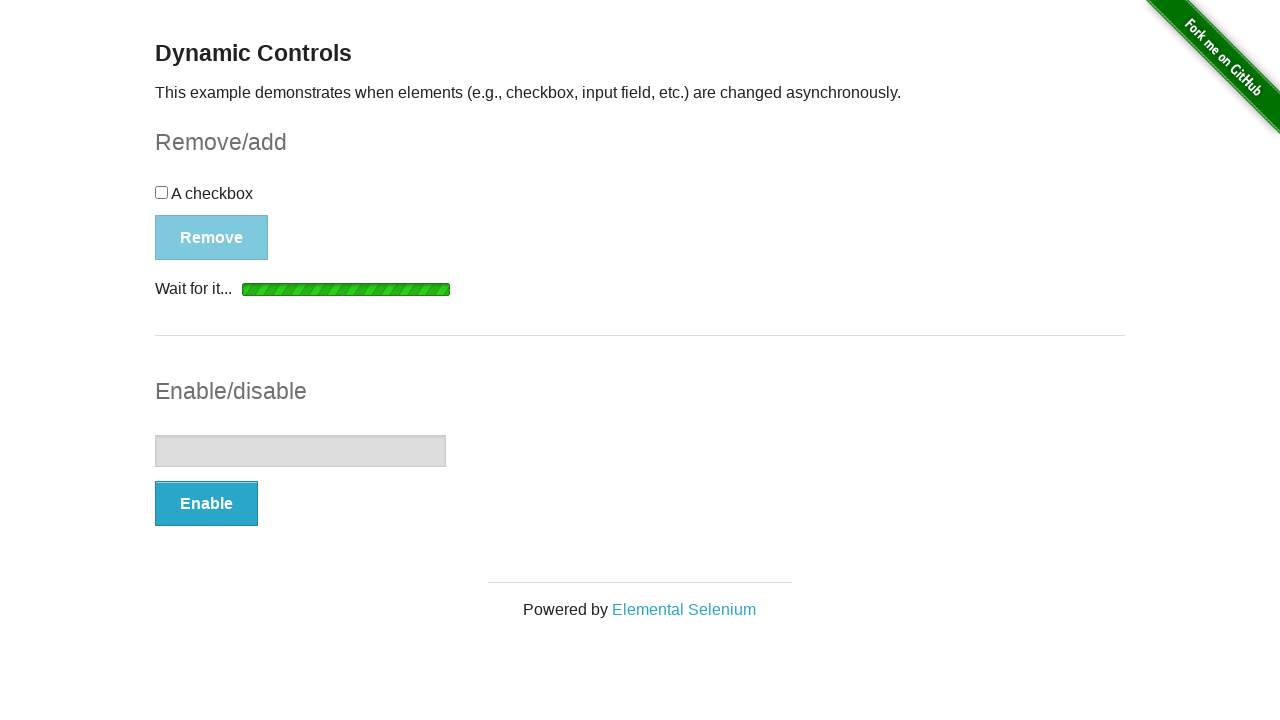

Message element appeared after clicking Remove
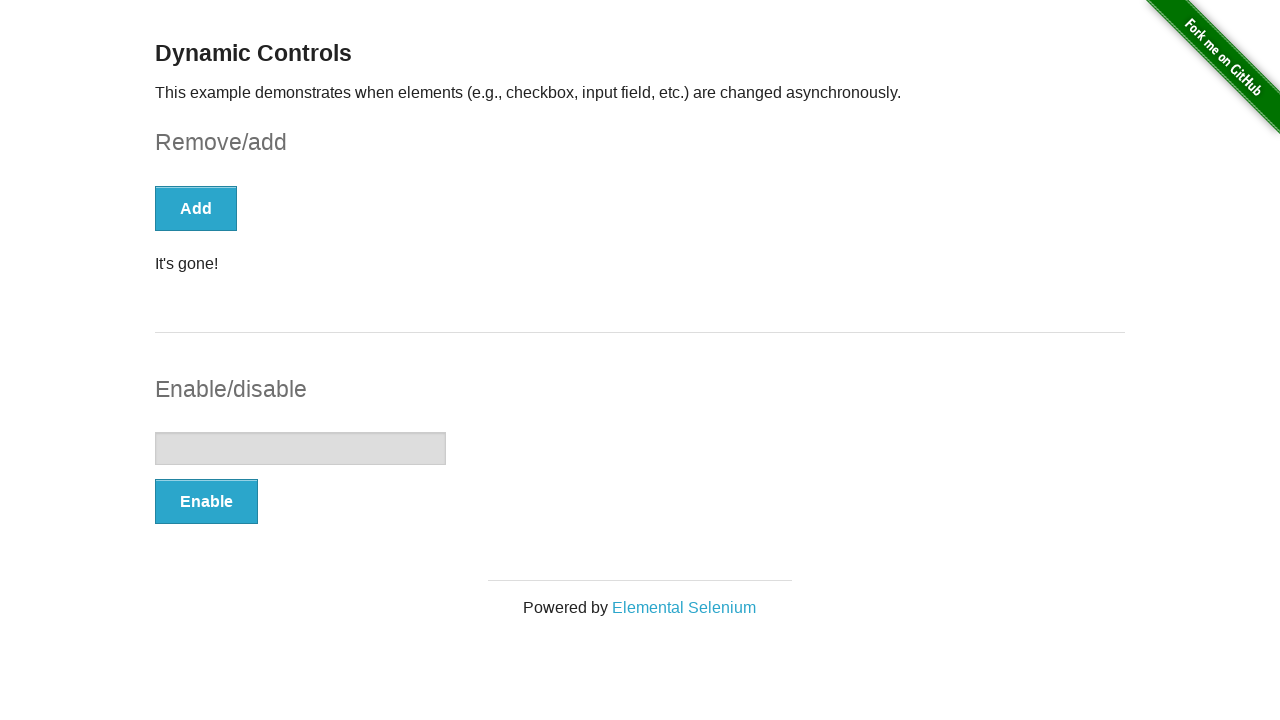

Verified message element is visible
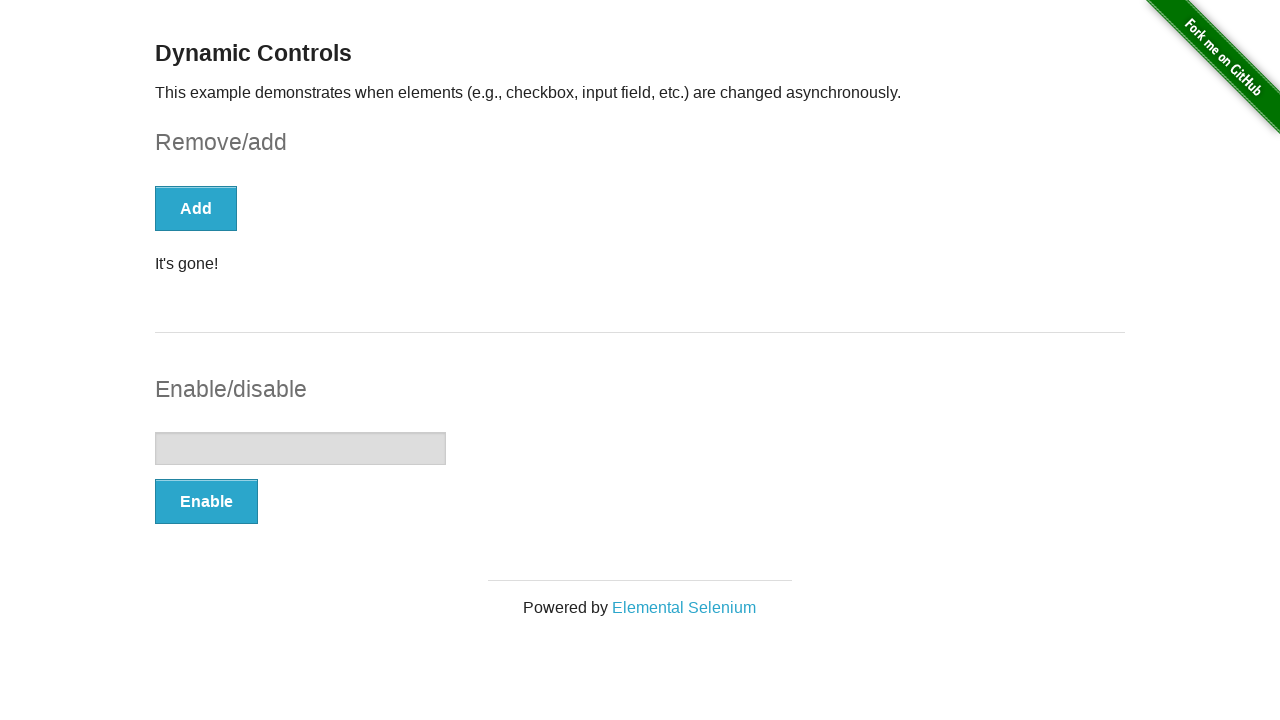

Verified 'It's gone!' message text is displayed
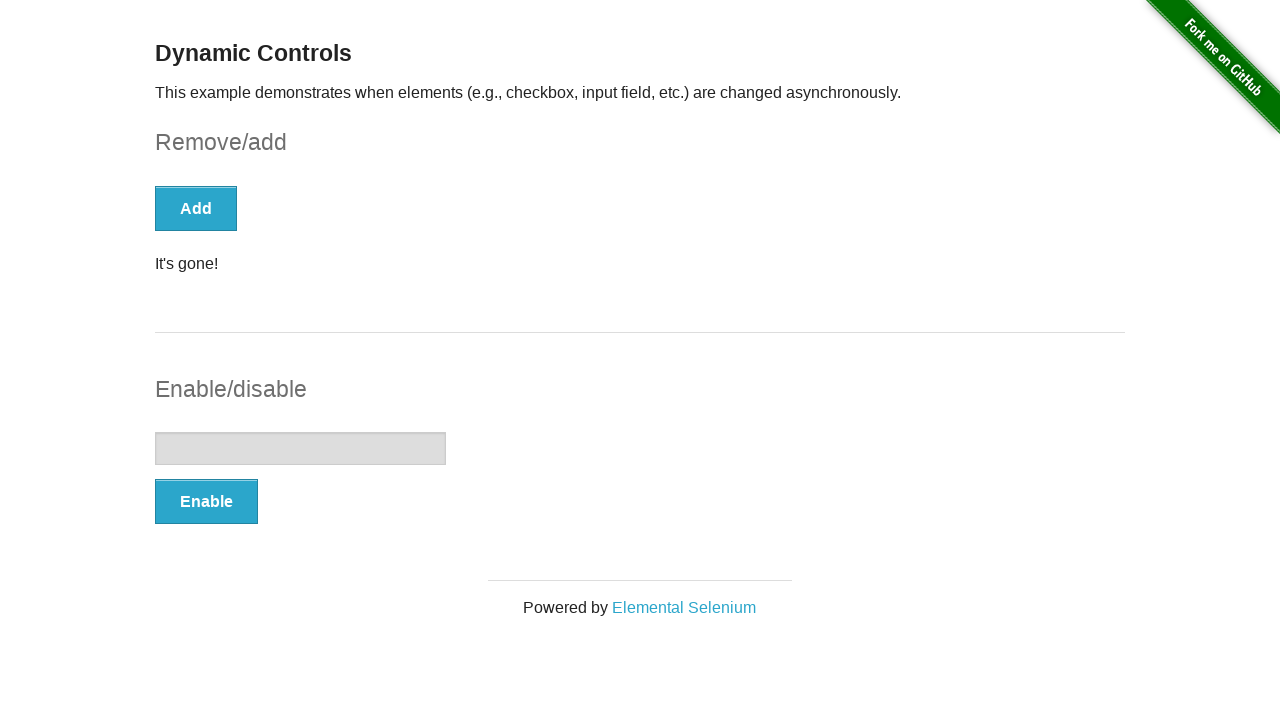

Clicked Add button at (196, 208) on button:has-text('Add')
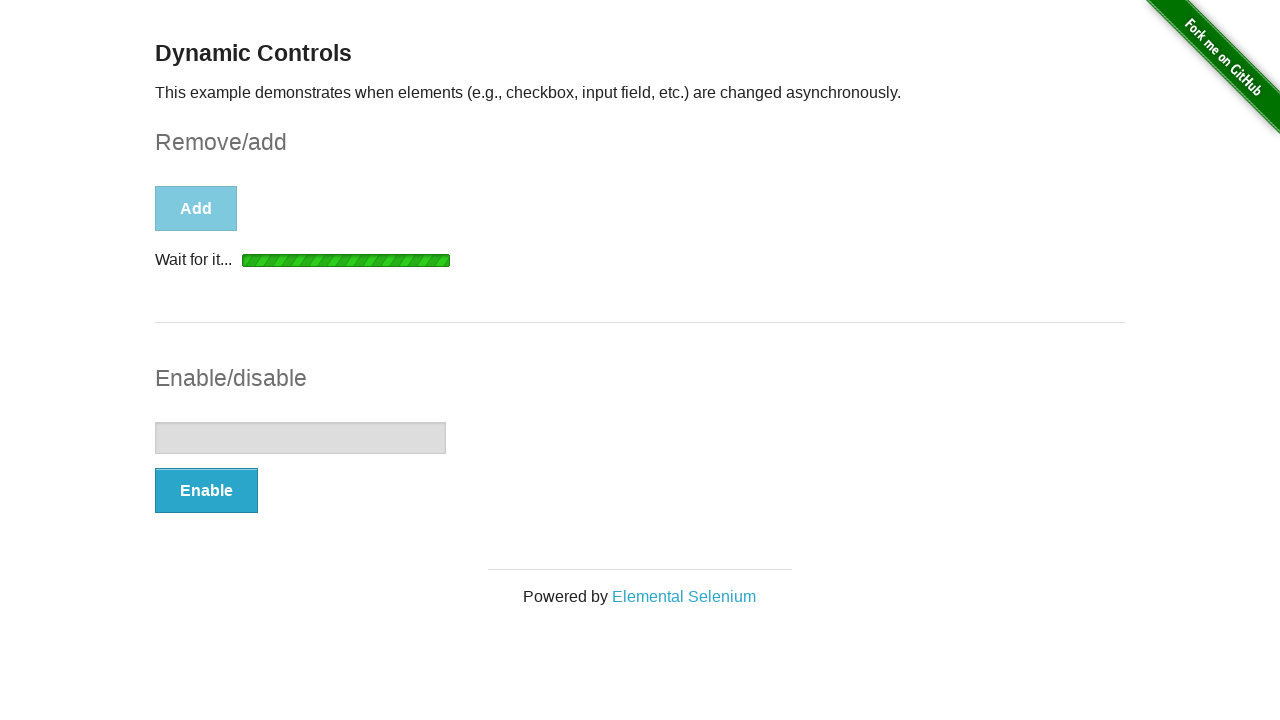

Message element appeared after clicking Add
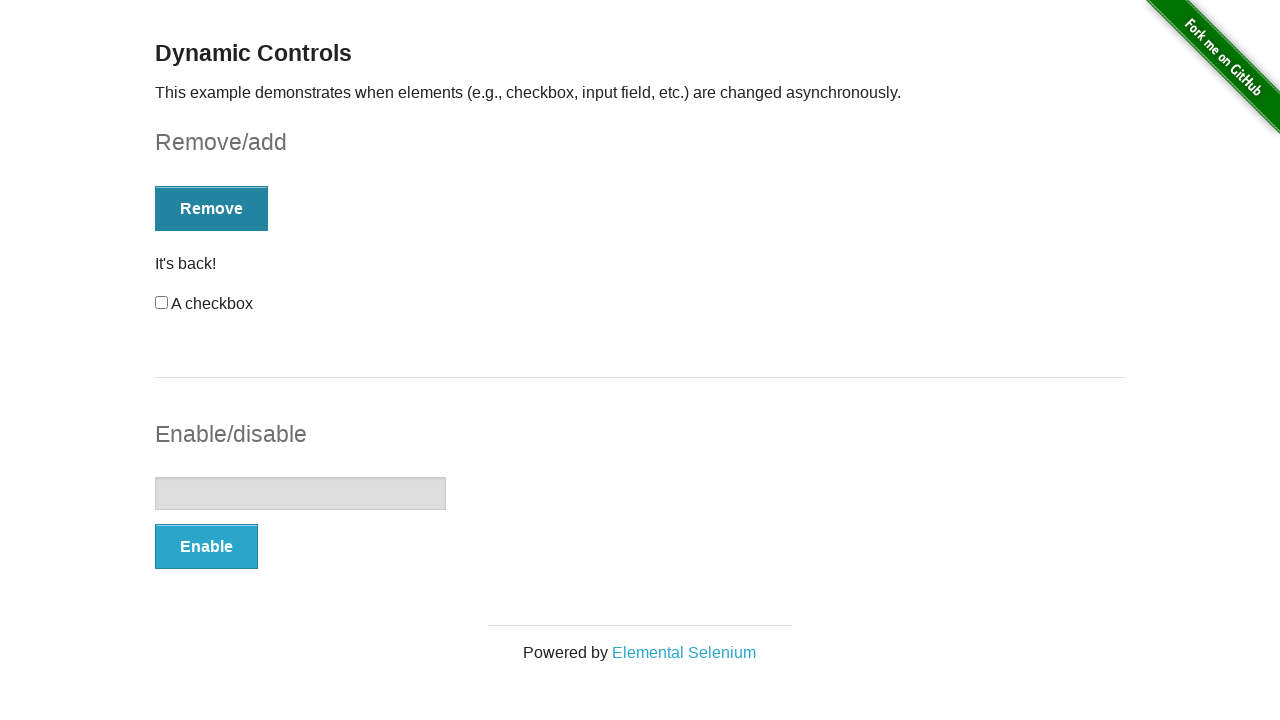

Verified message element is visible
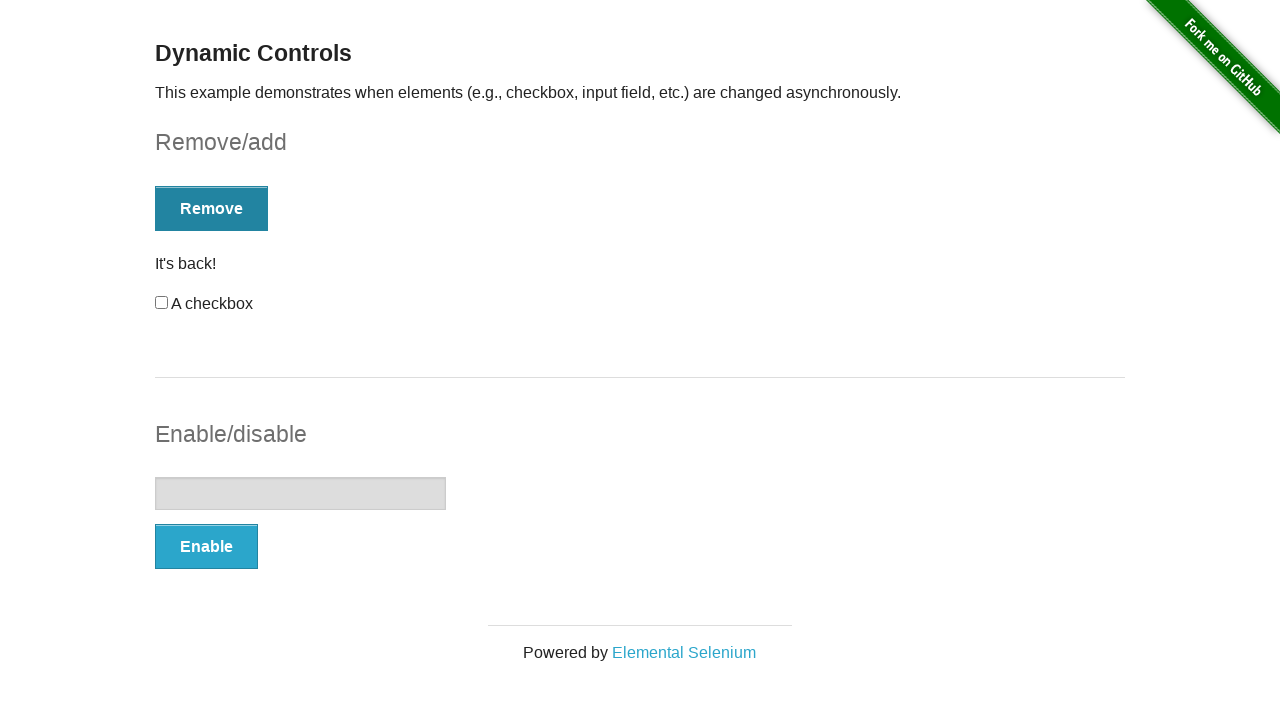

Verified 'It's back!' message text is displayed
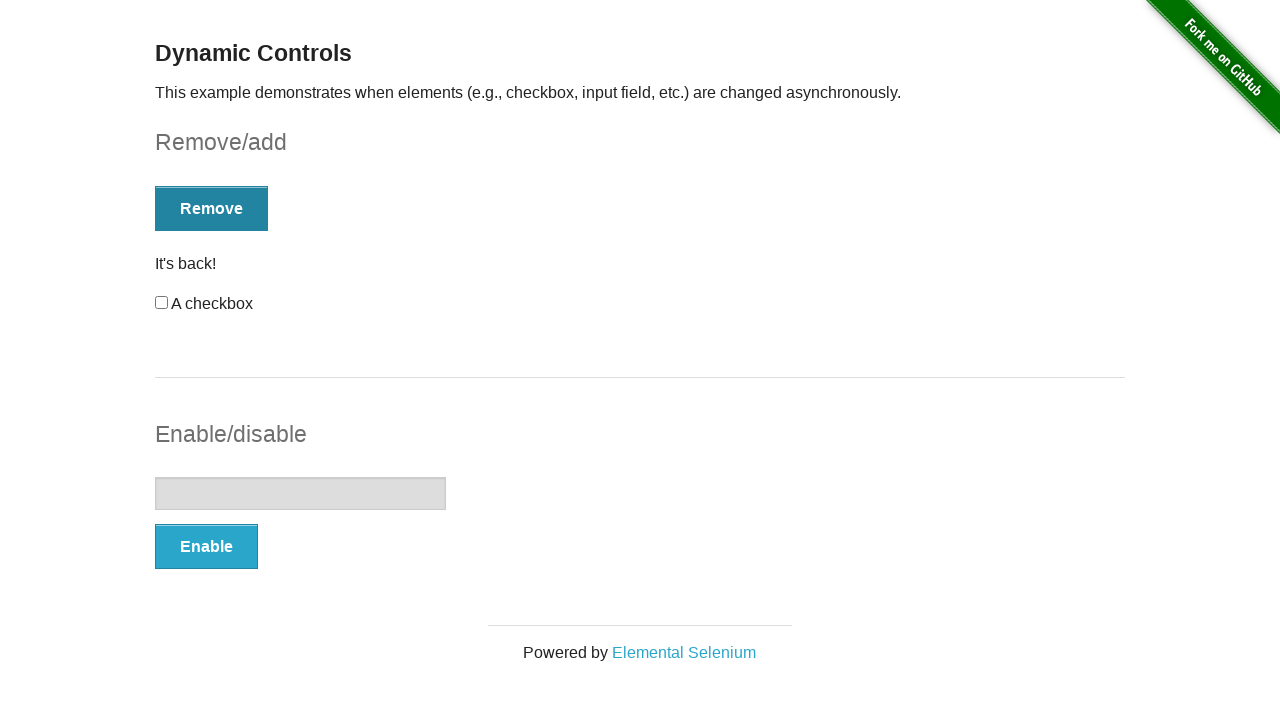

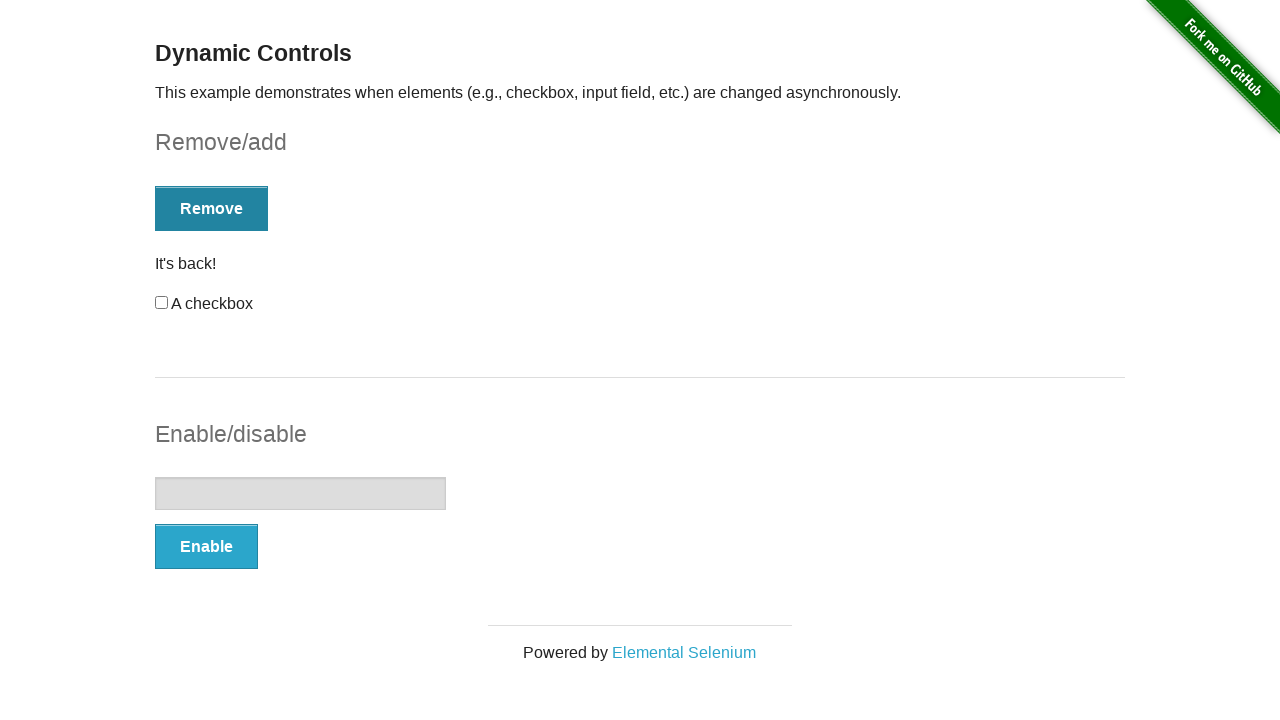